Tests file upload functionality by uploading a file to a file upload form and verifying the uploaded filename is displayed correctly on the confirmation page.

Starting URL: https://the-internet.herokuapp.com/upload

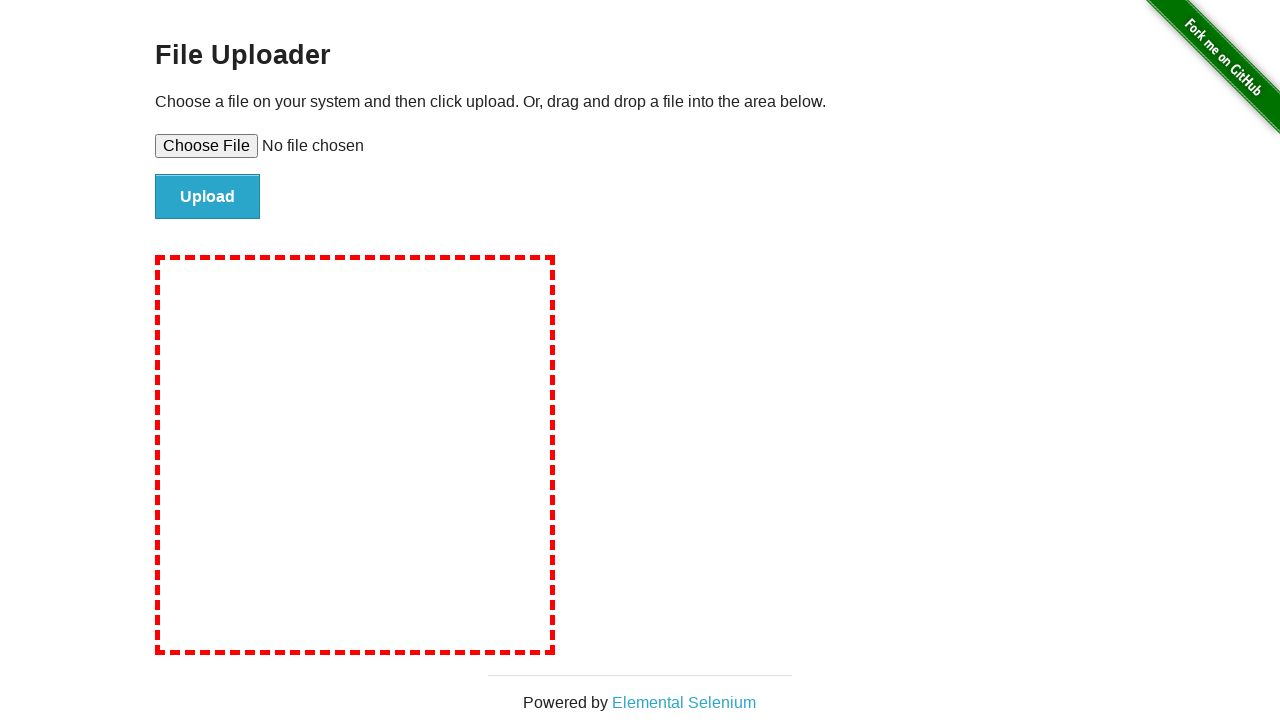

Set input file to test-upload-file.txt
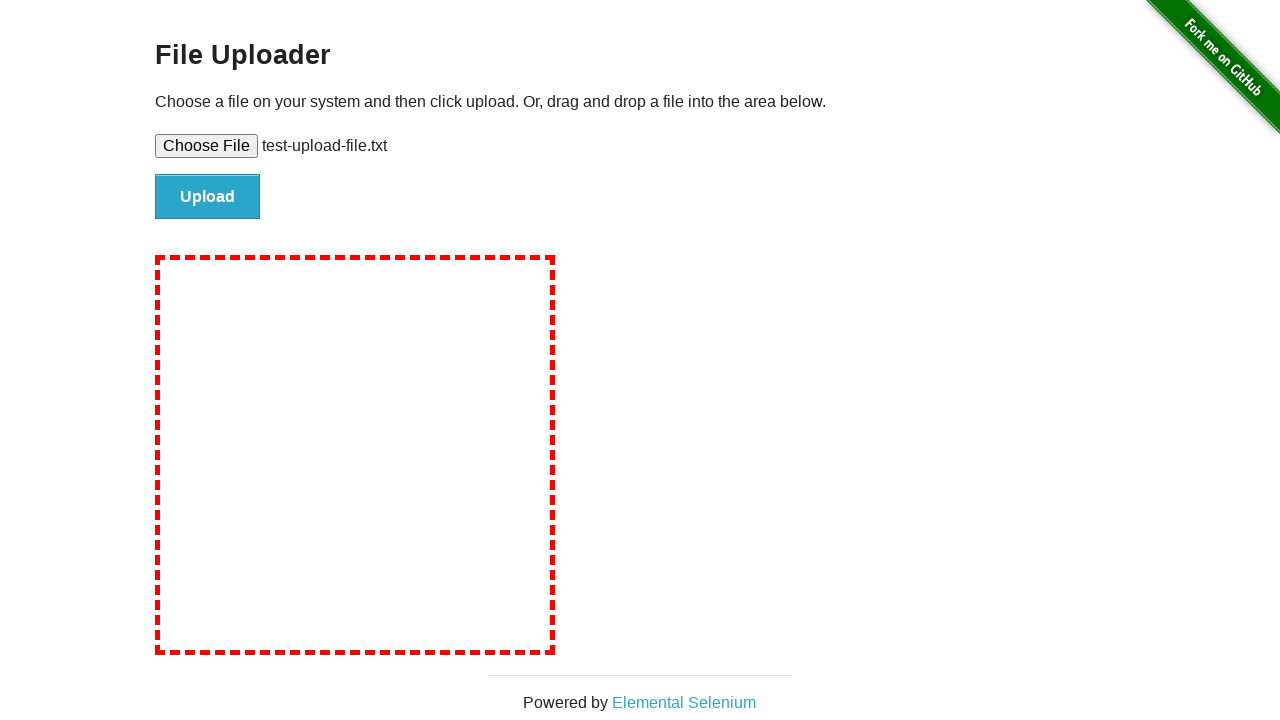

Clicked the file submit button at (208, 197) on #file-submit
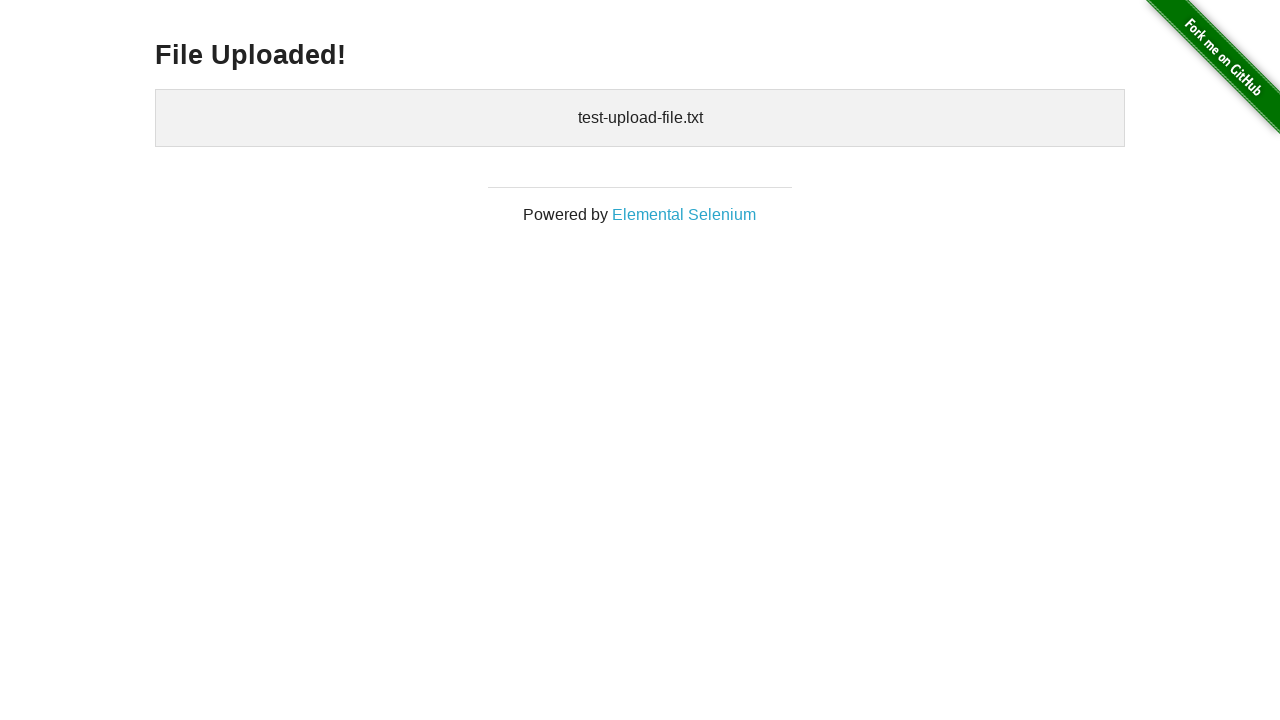

Uploaded files confirmation element appeared
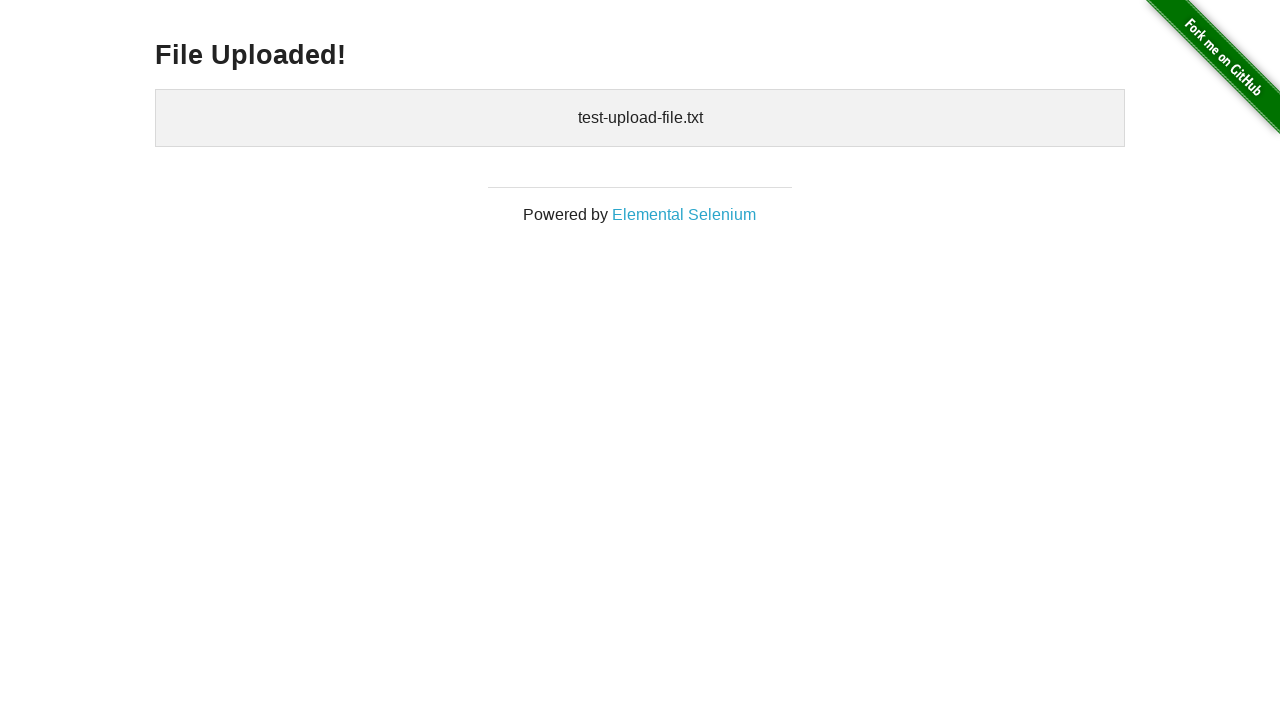

Retrieved uploaded files text content
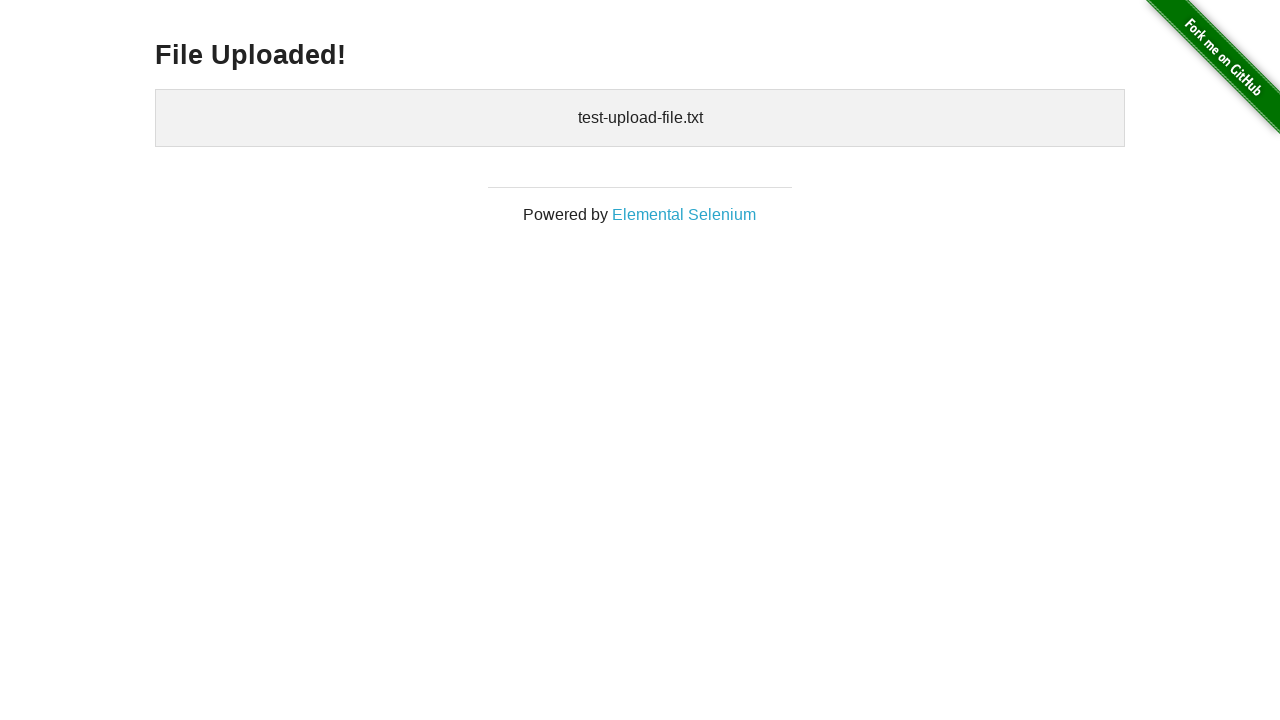

Verified that 'test-upload-file.txt' is displayed in uploaded files confirmation
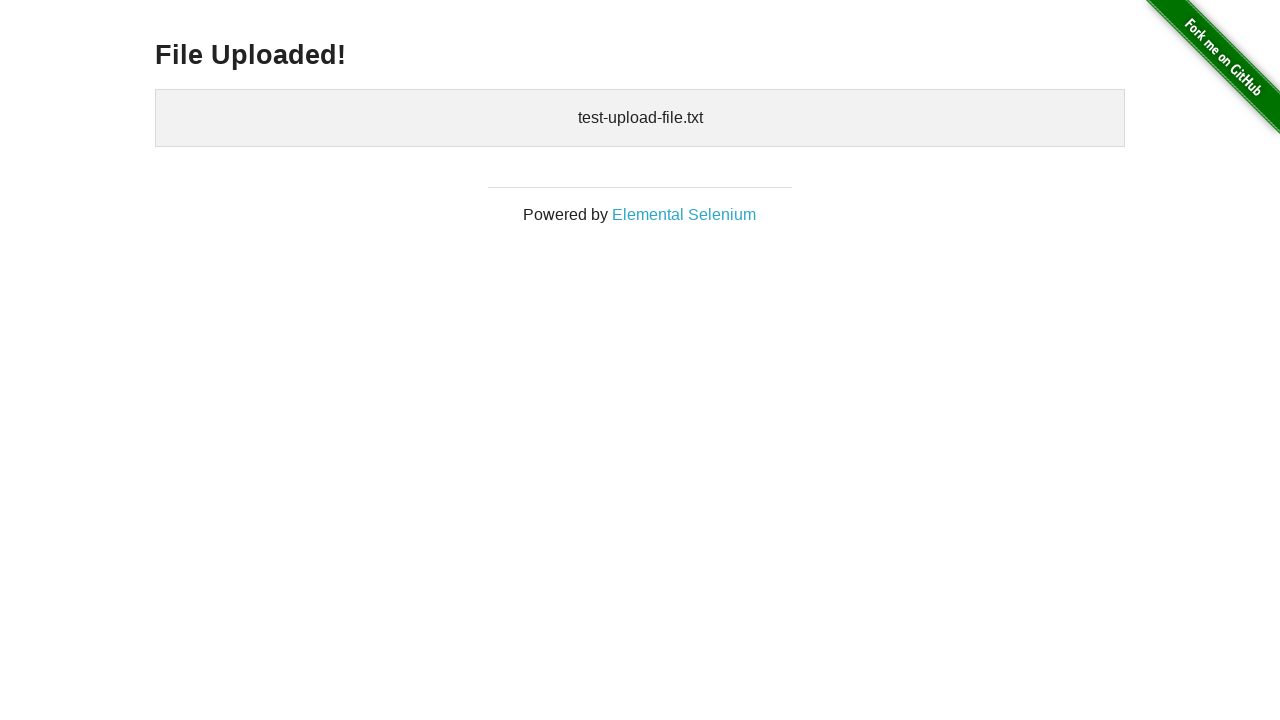

Cleaned up temporary test file
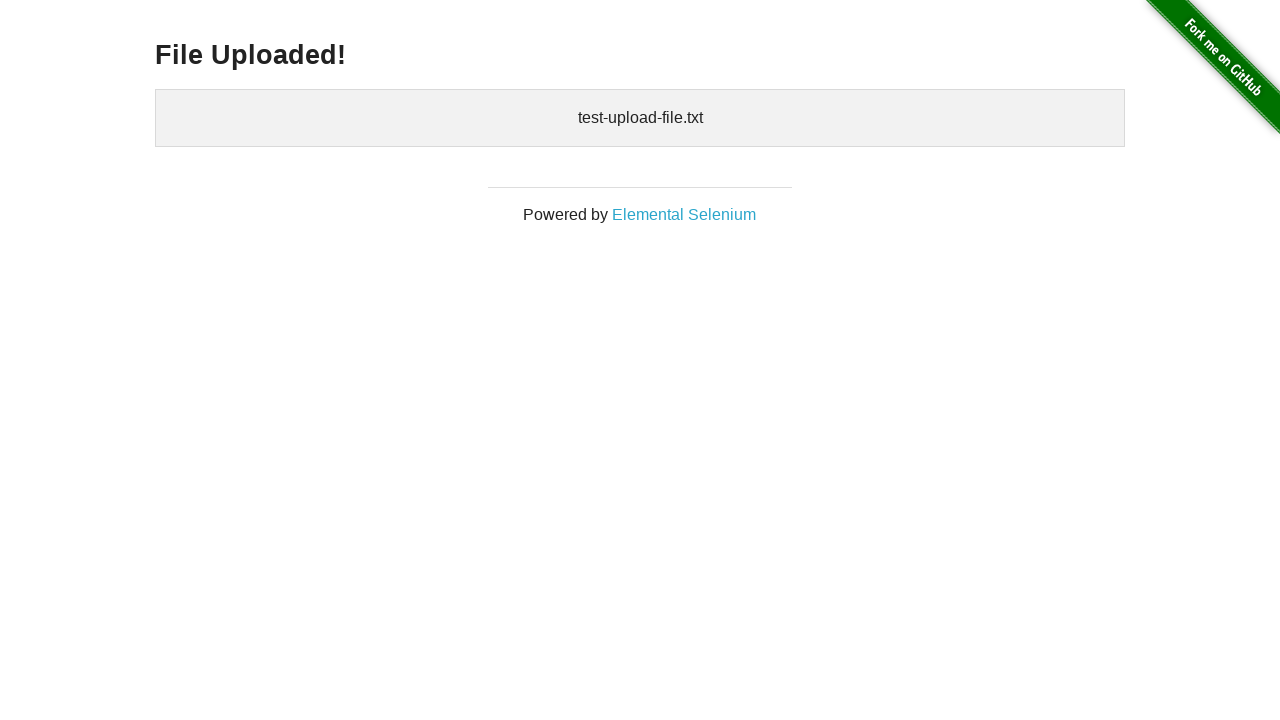

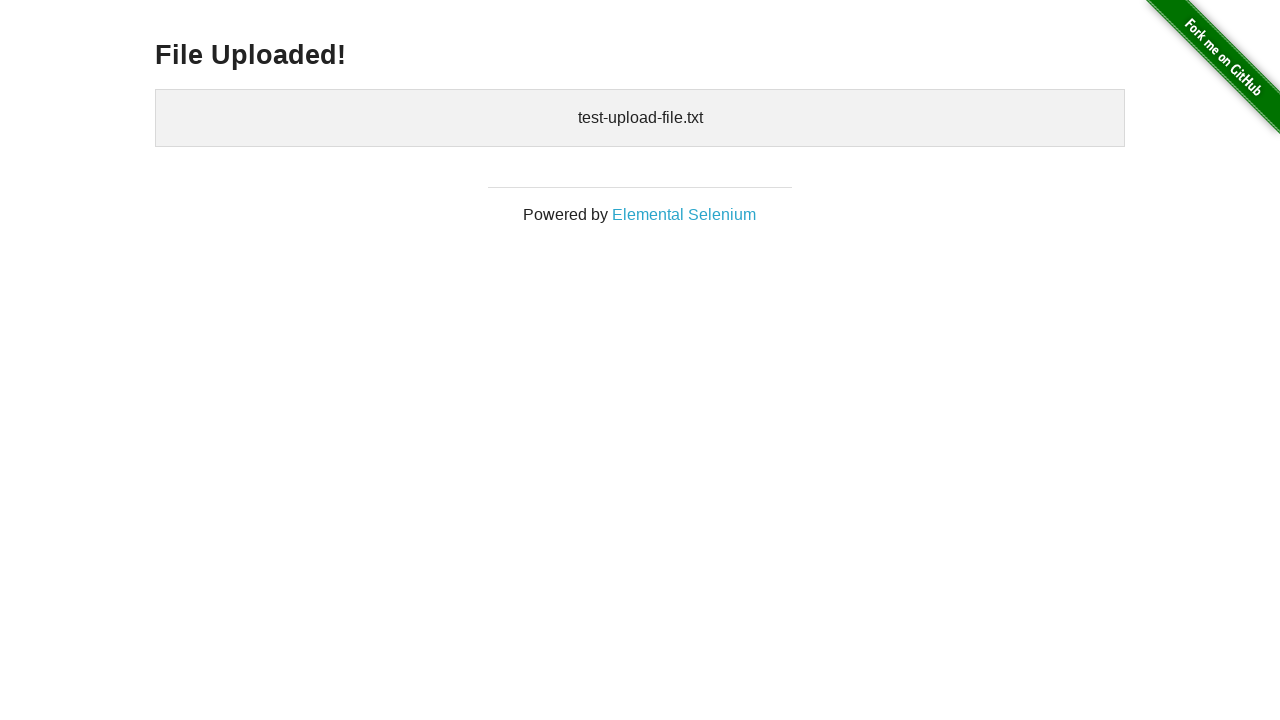